Tests clicking a radio button using Selenium Actions class on a practice automation page

Starting URL: https://rahulshettyacademy.com/AutomationPractice/

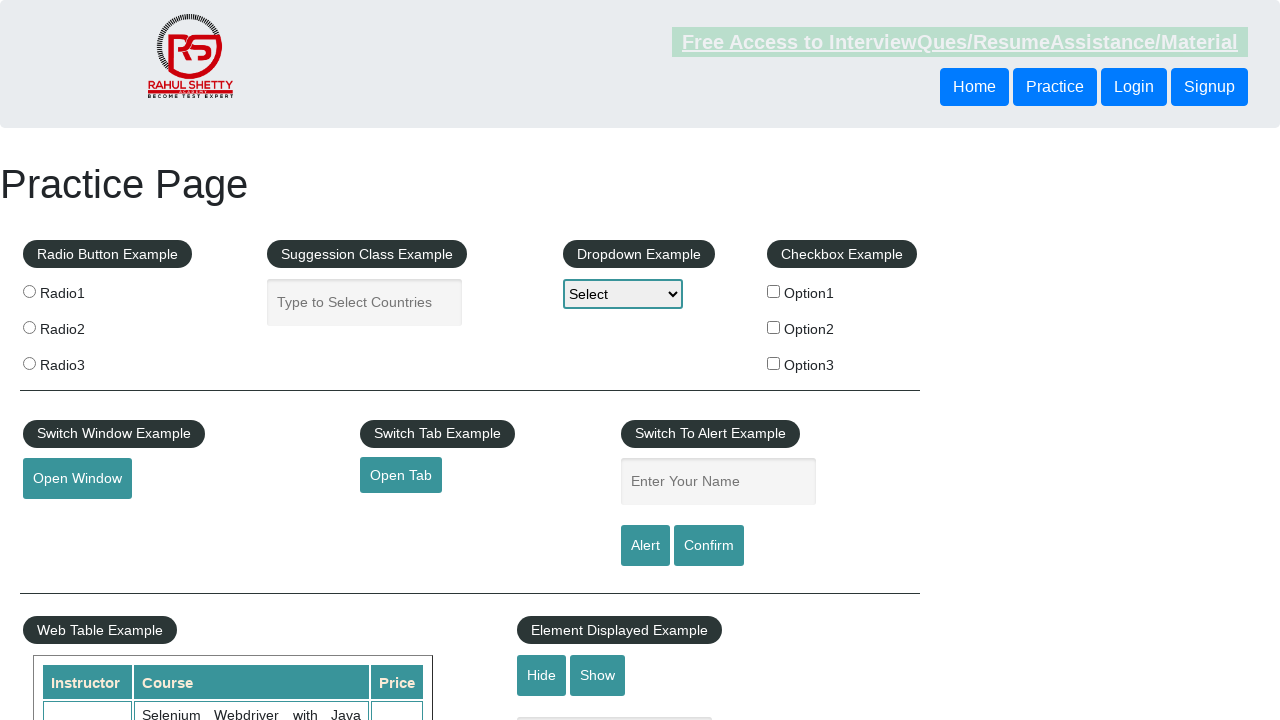

Clicked the first radio button on the automation practice page at (29, 291) on input[value='radio1']
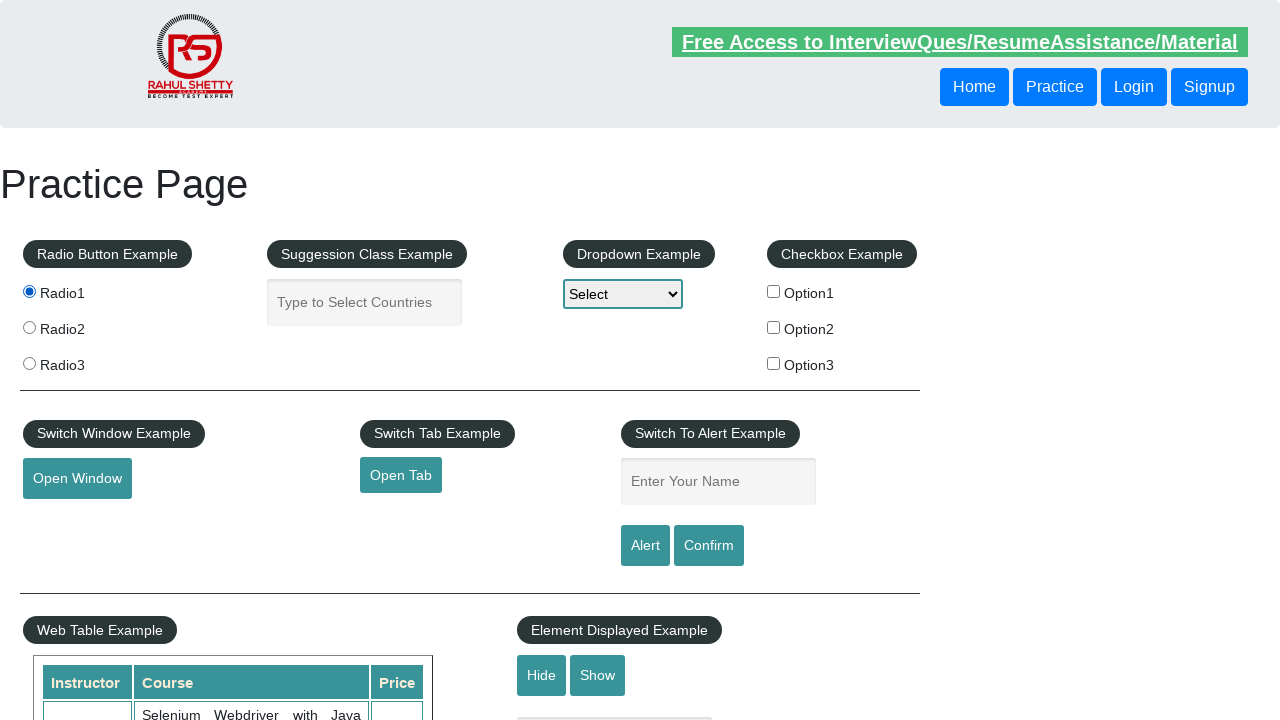

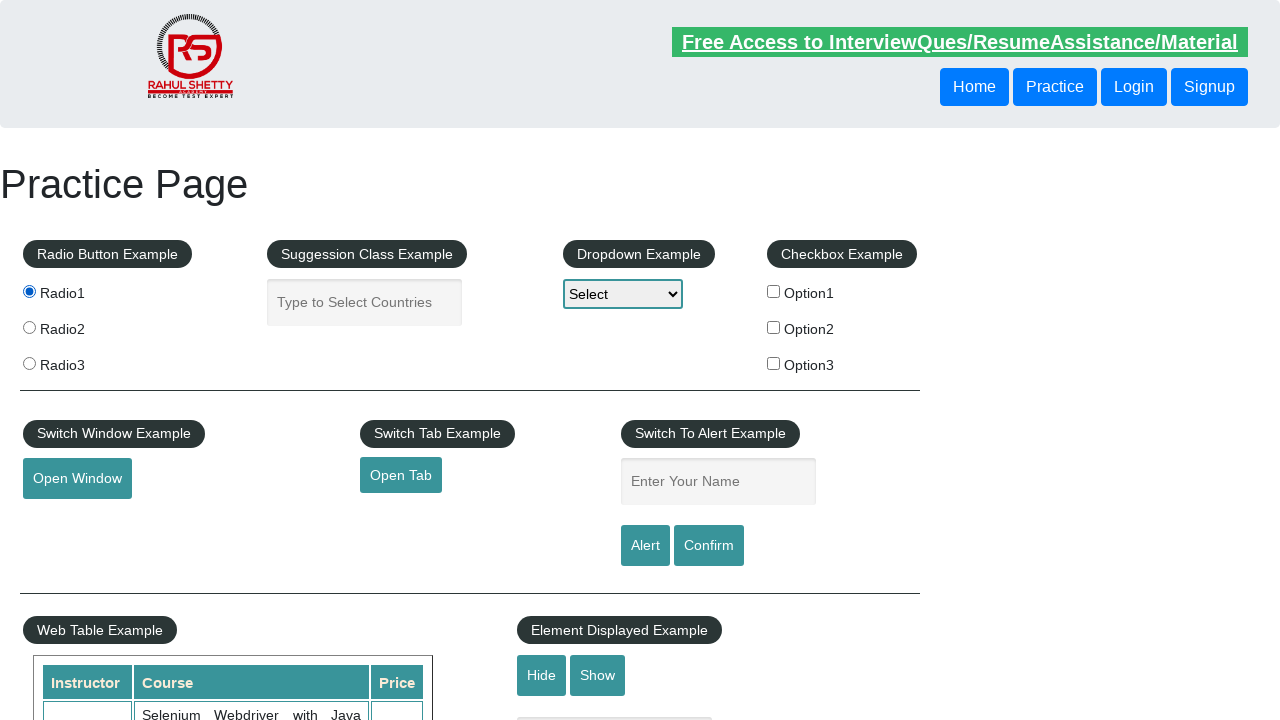